Tests the car form submission by filling all fields (name, year, power, price, manufacturer) and clicking submit

Starting URL: https://carros-crud.vercel.app/

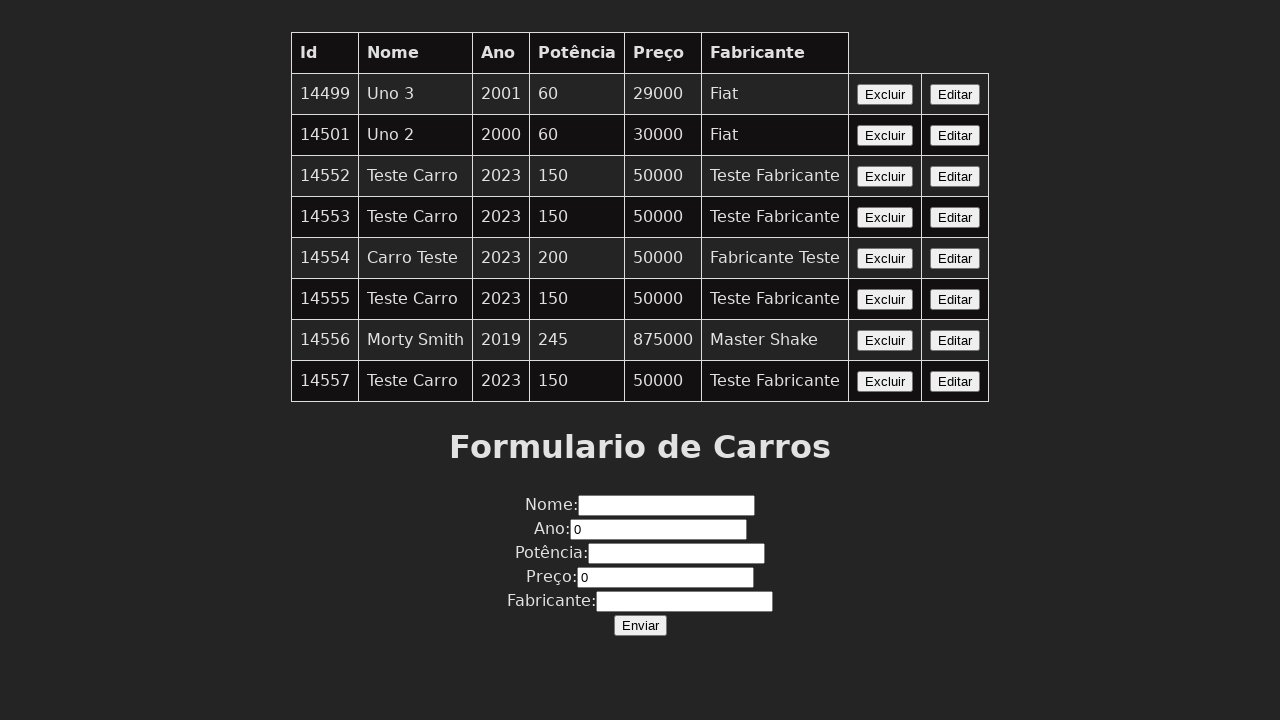

Waited for name field to be visible
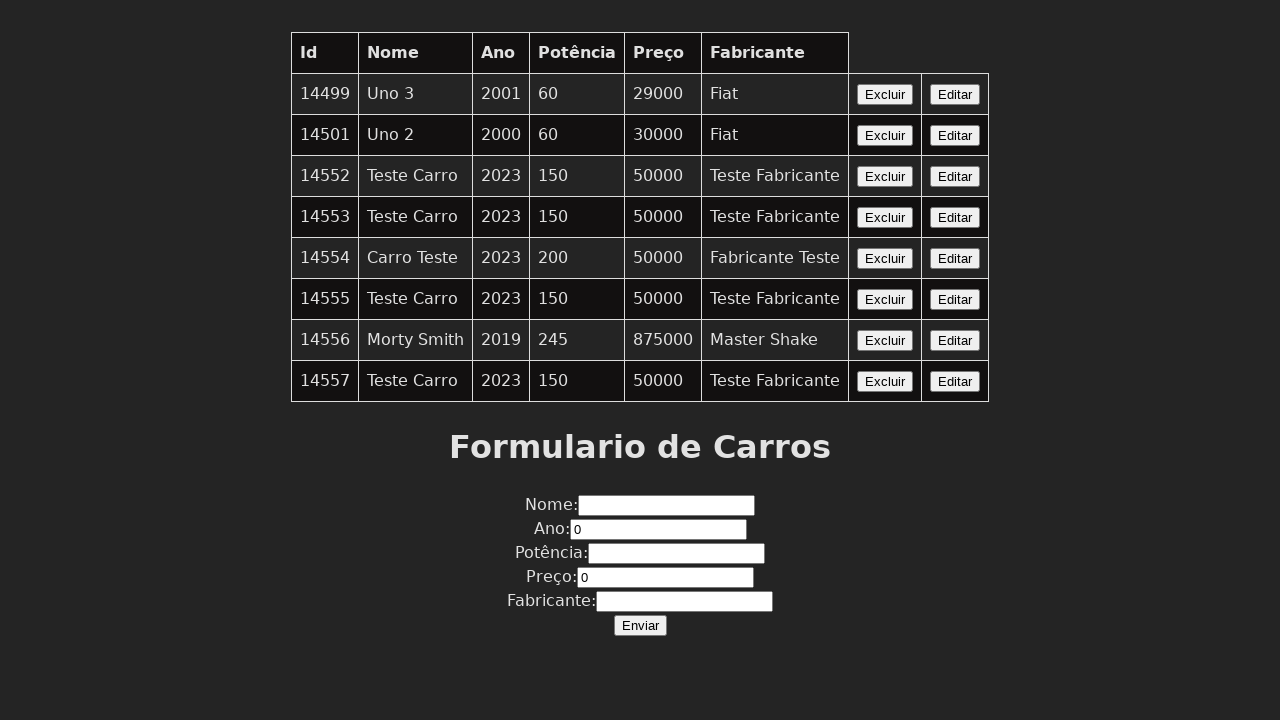

Filled name field with 'Teste Carro' on input[name='nome']
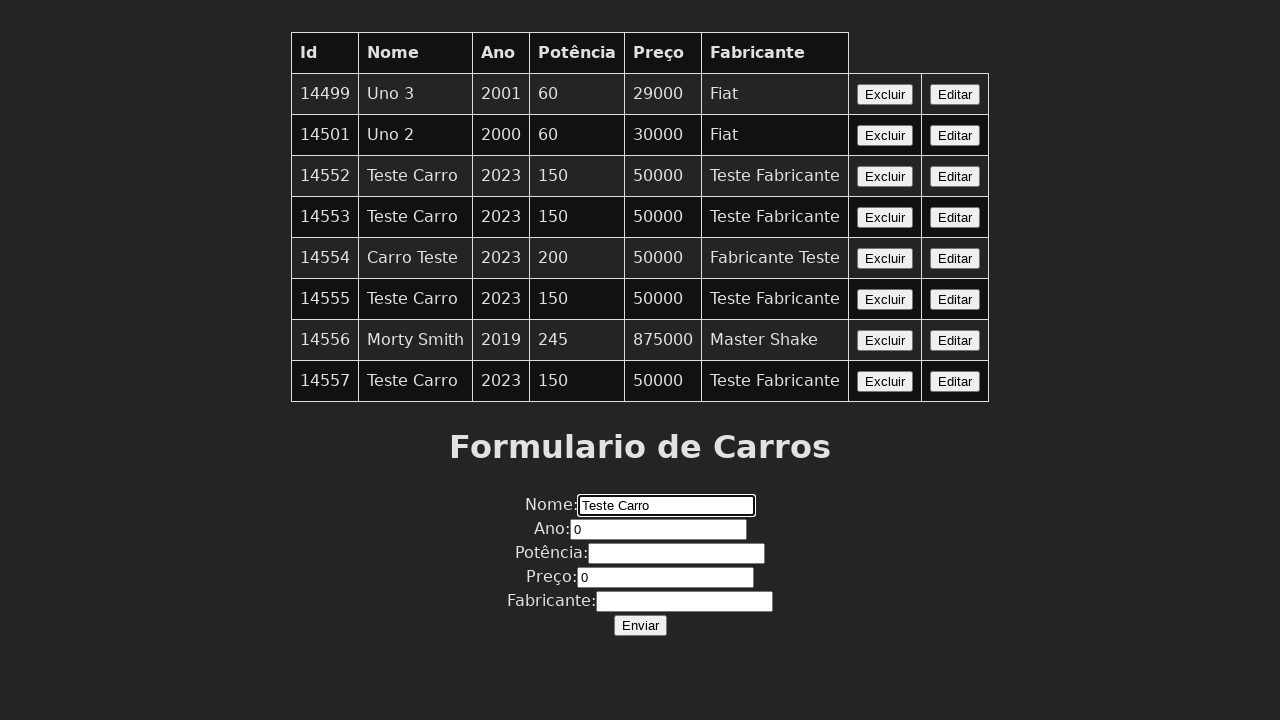

Filled year field with '2023' on input[name='ano']
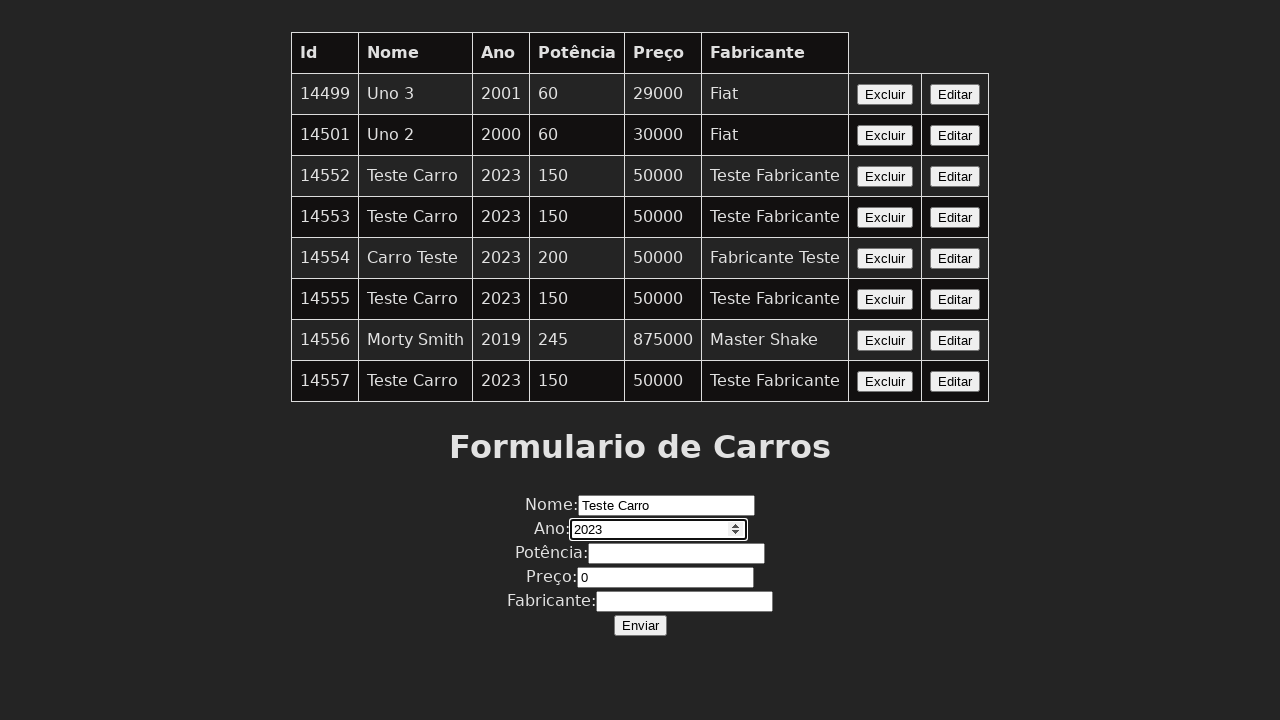

Filled power field with '150' on input[name='potencia']
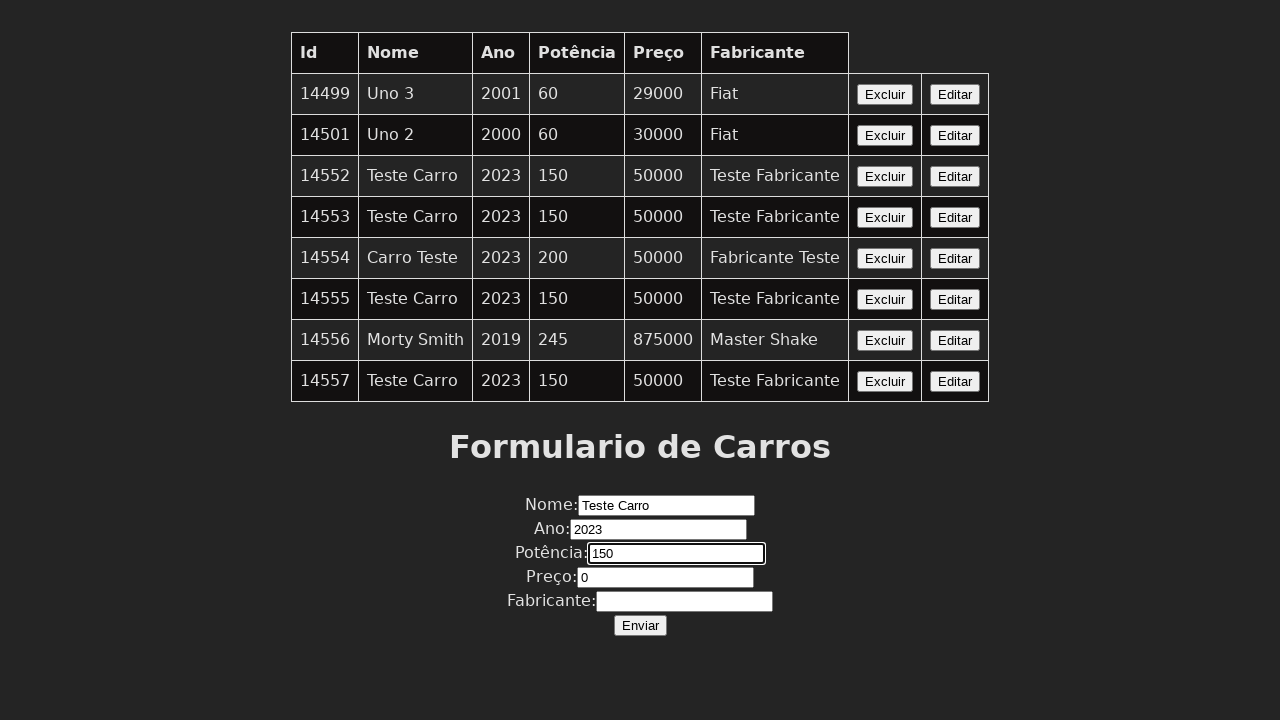

Filled price field with '50000' on input[name='preco']
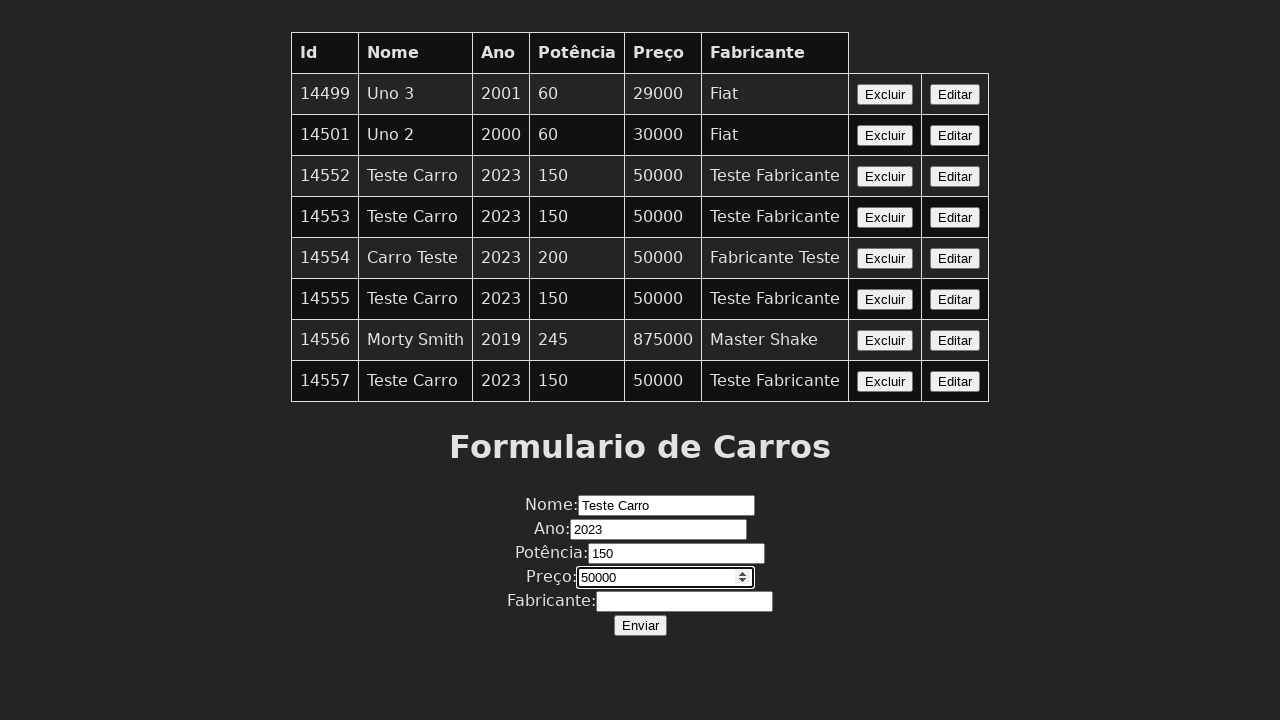

Filled manufacturer field with 'Teste Fabricante' on input[name='fabricante']
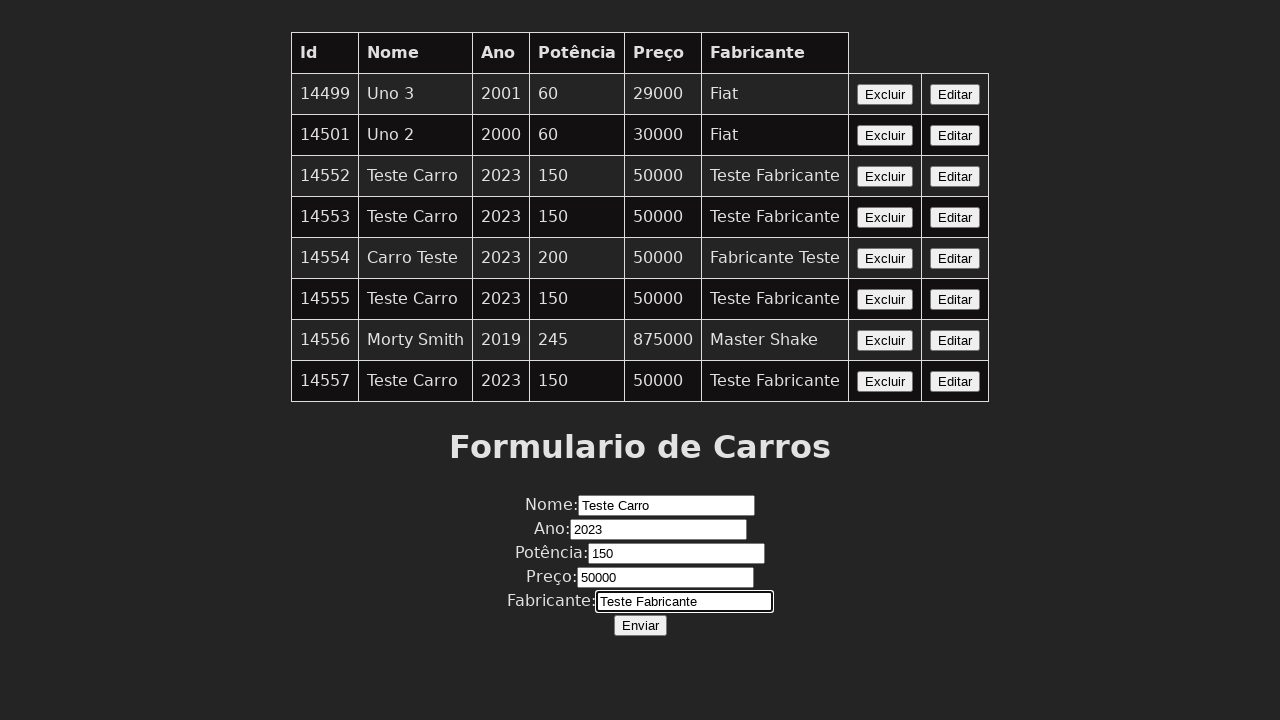

Clicked submit button to submit car form at (640, 625) on button:has-text('Enviar')
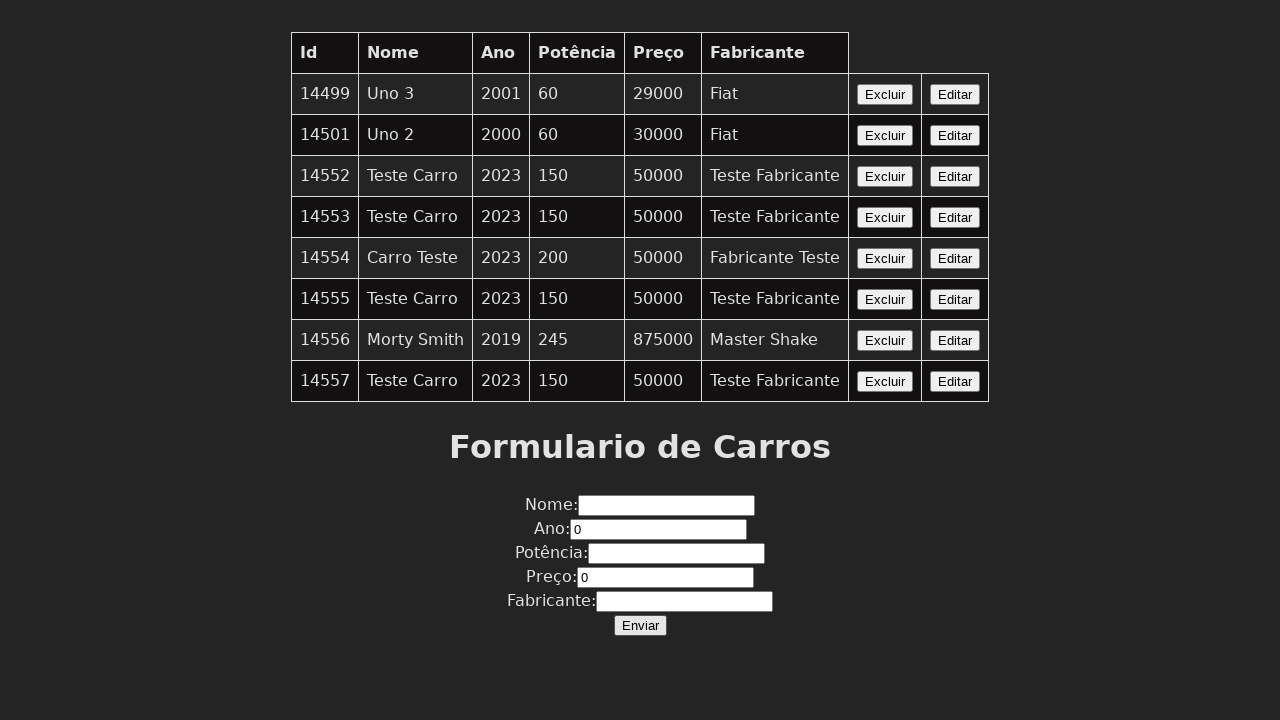

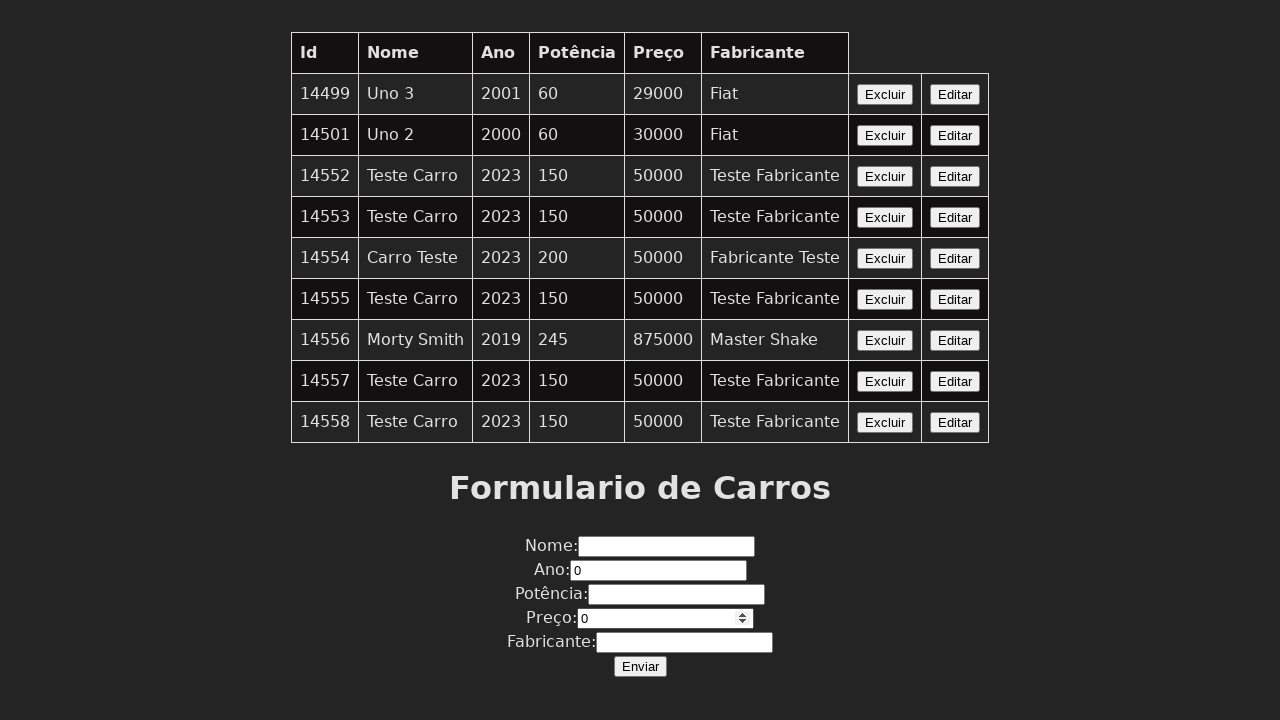